Tests registration form with a valid email format containing hyphens and subdomain

Starting URL: https://suninjuly.github.io/registration1.html

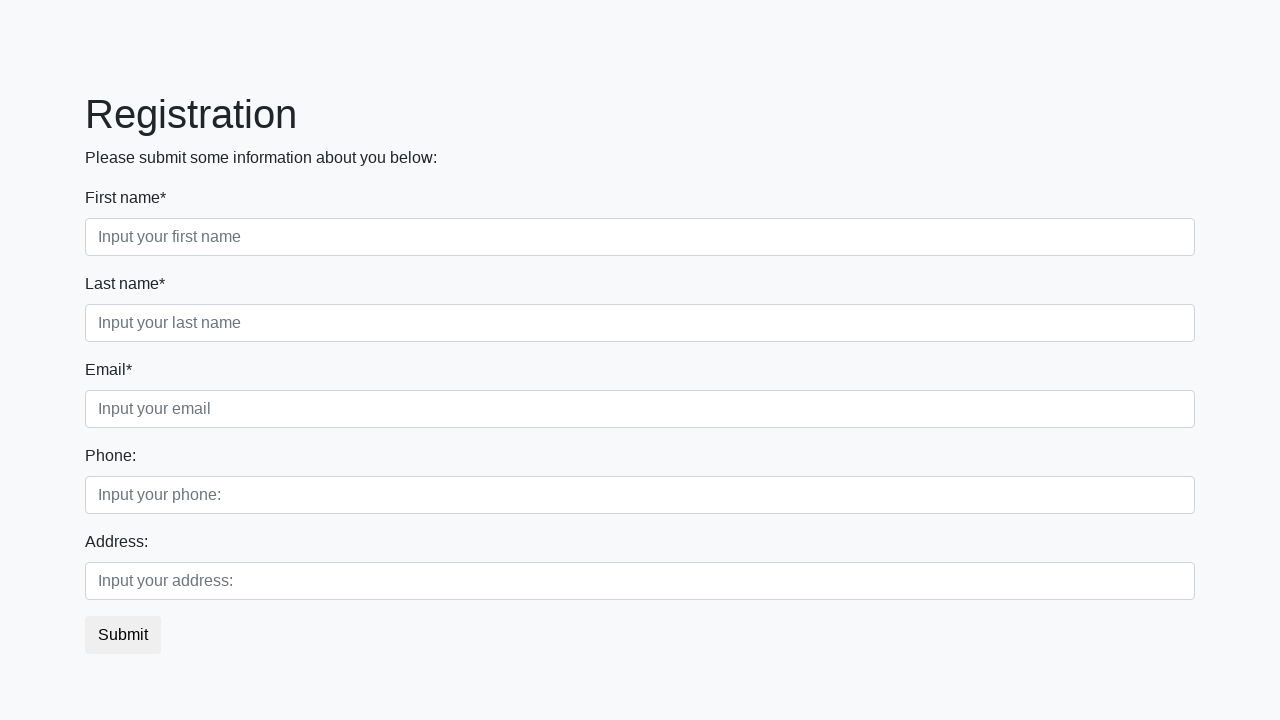

Filled first name field with 'Bob' on .first_block .form-group:nth-child(1) input
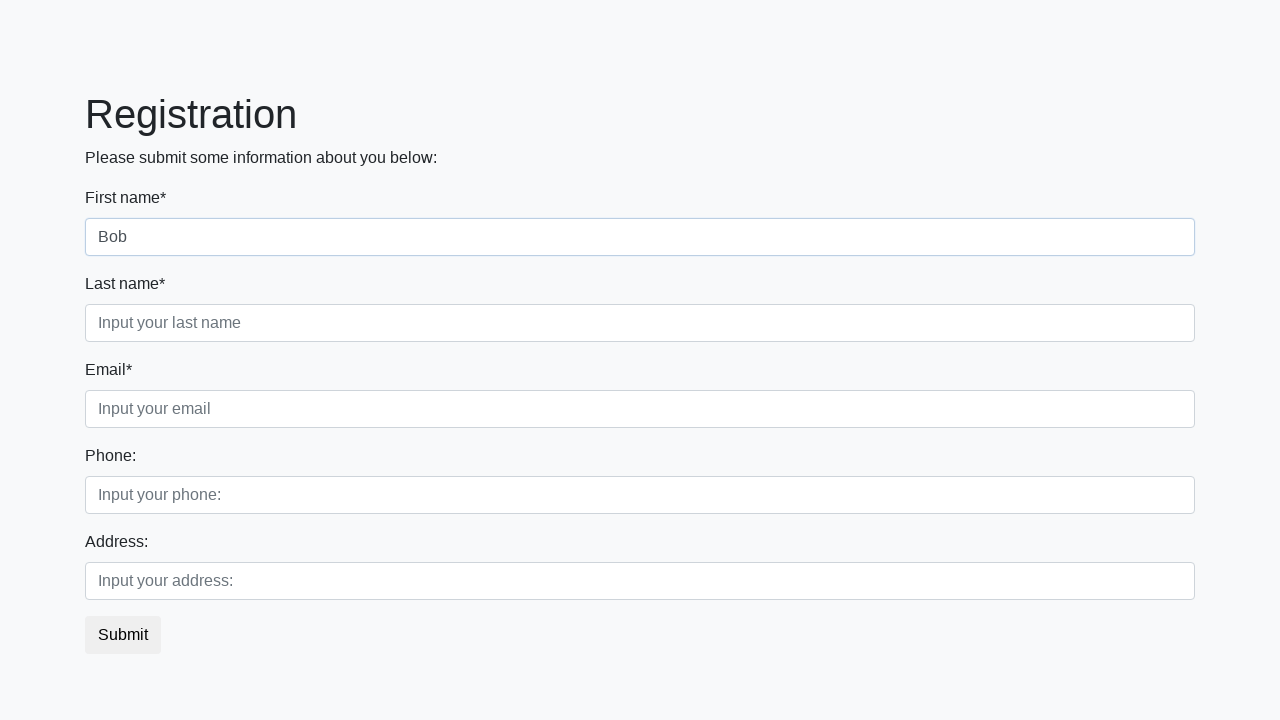

Filled last name field with 'Maverick' on //div[@class='first_block']//input[@class='form-control second']
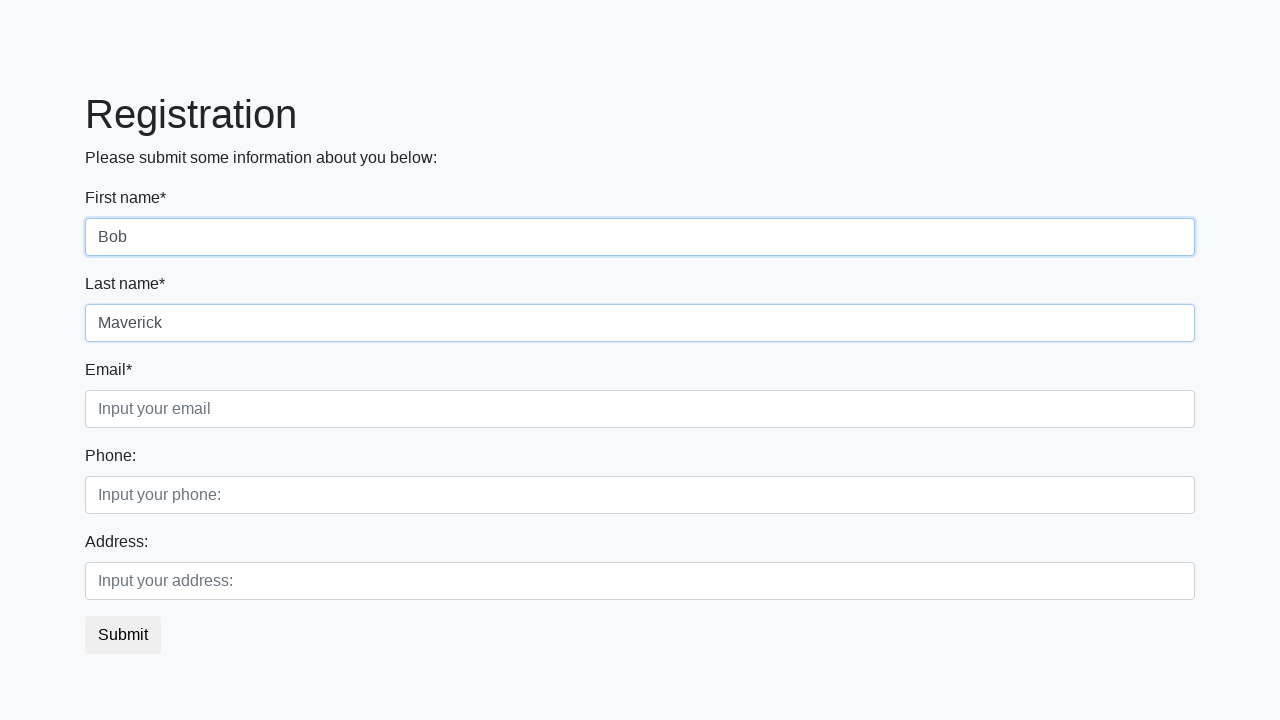

Filled email field with 'john-doe@ple.co.uk' (valid email with hyphens and subdomain) on //div[@class='first_block']//input[@class='form-control third']
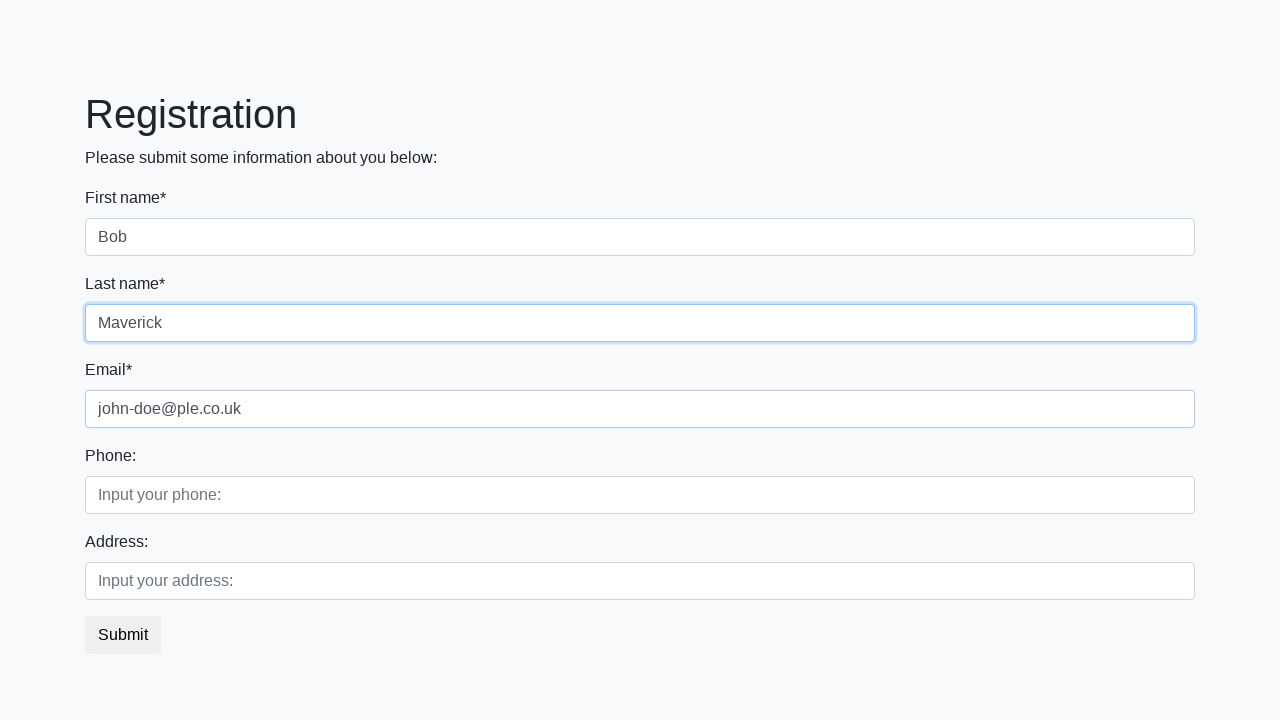

Clicked submit button to register at (123, 635) on xpath=//button[@class='btn btn-default']
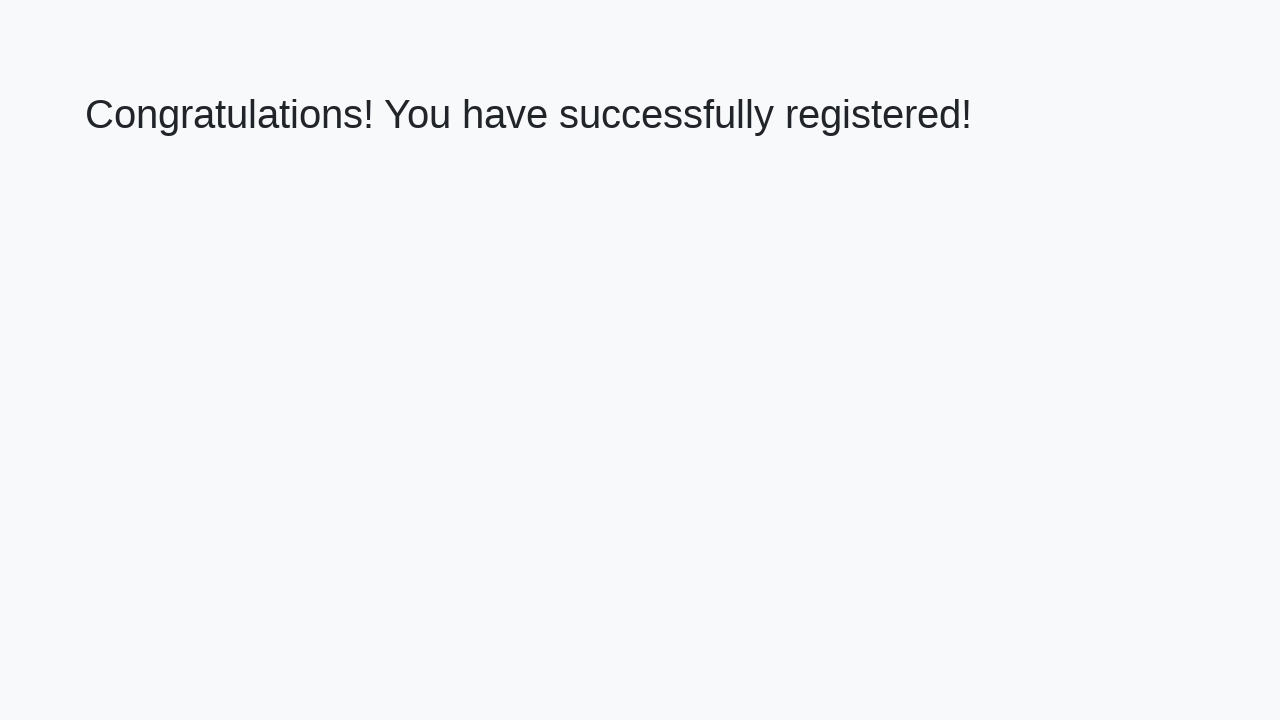

Success message 'Congratulations! You have successfully registered!' appeared
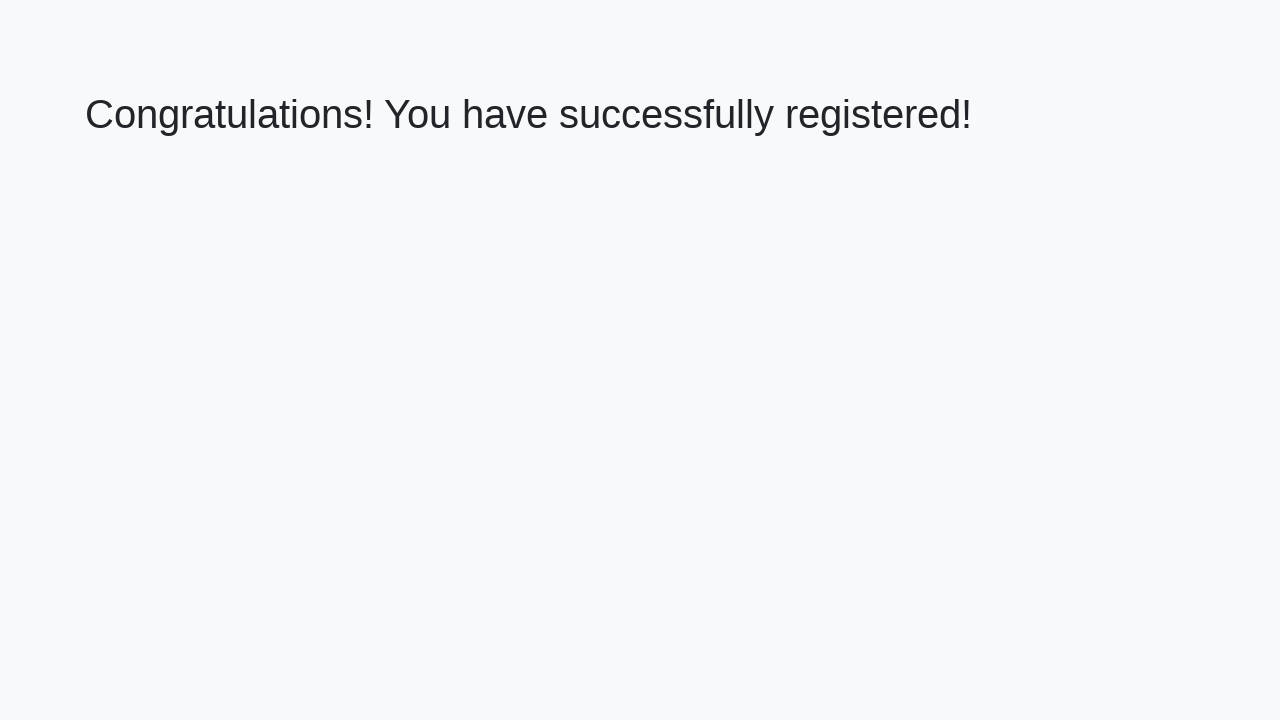

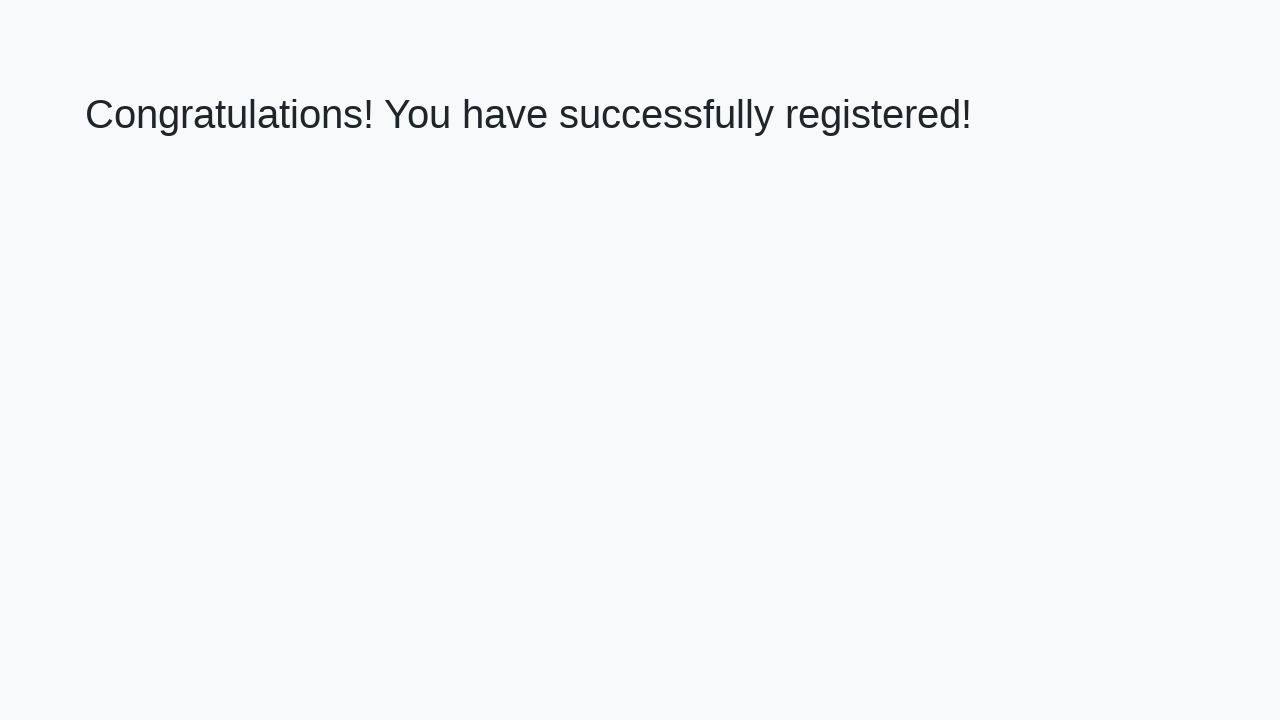